Validates that the header navigation contains exactly 3 menu items with specific text: Testing, Exercises, and Mock Interviews.

Starting URL: https://www.techglobal-training.com

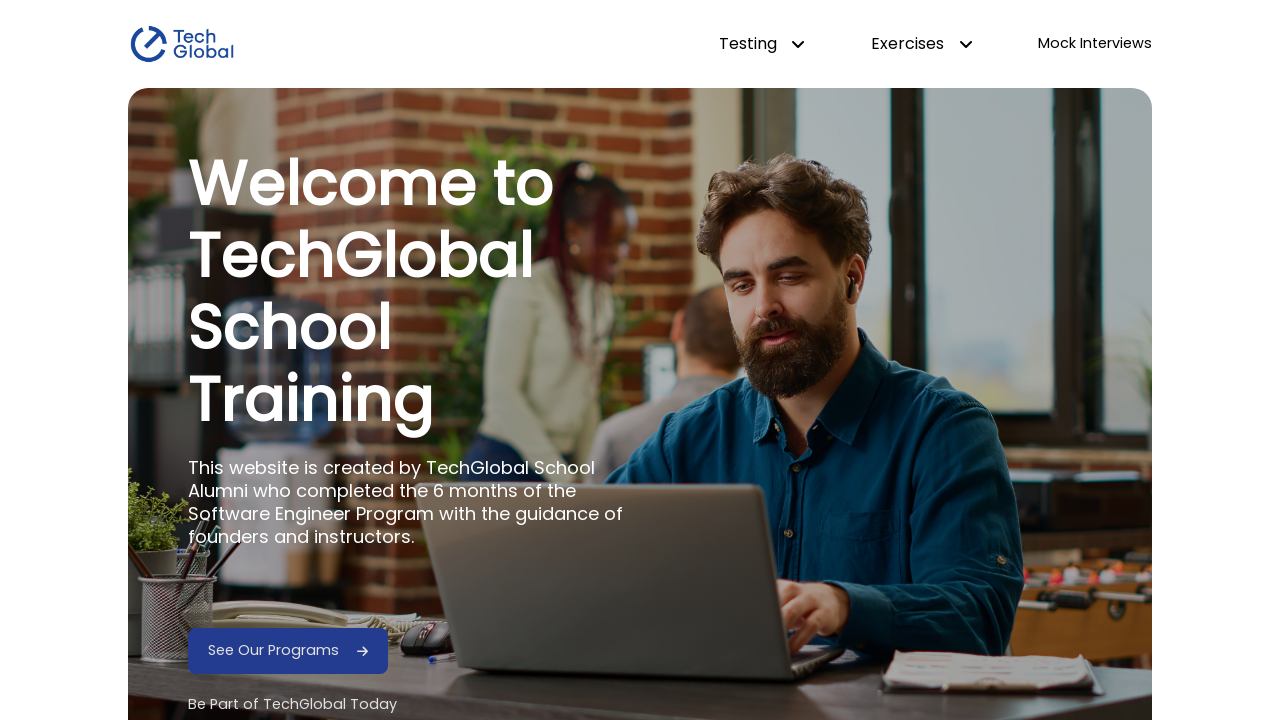

Navigated to https://www.techglobal-training.com
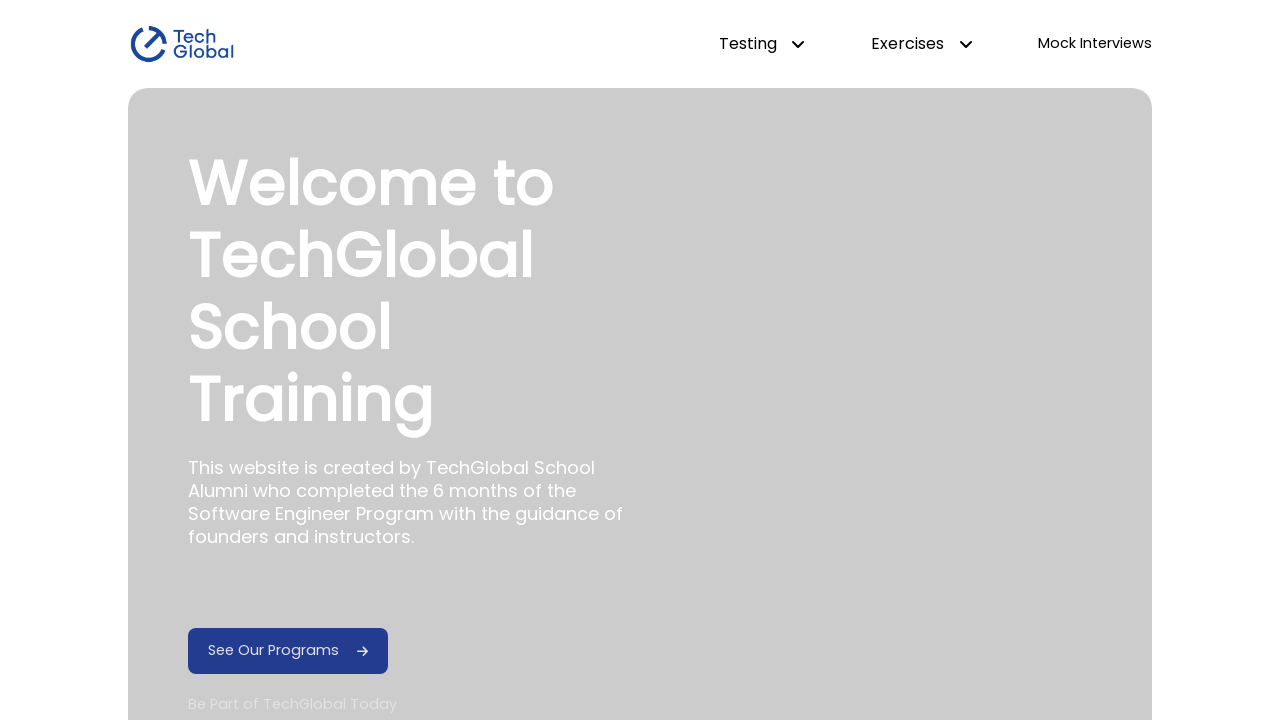

Located header menu elements
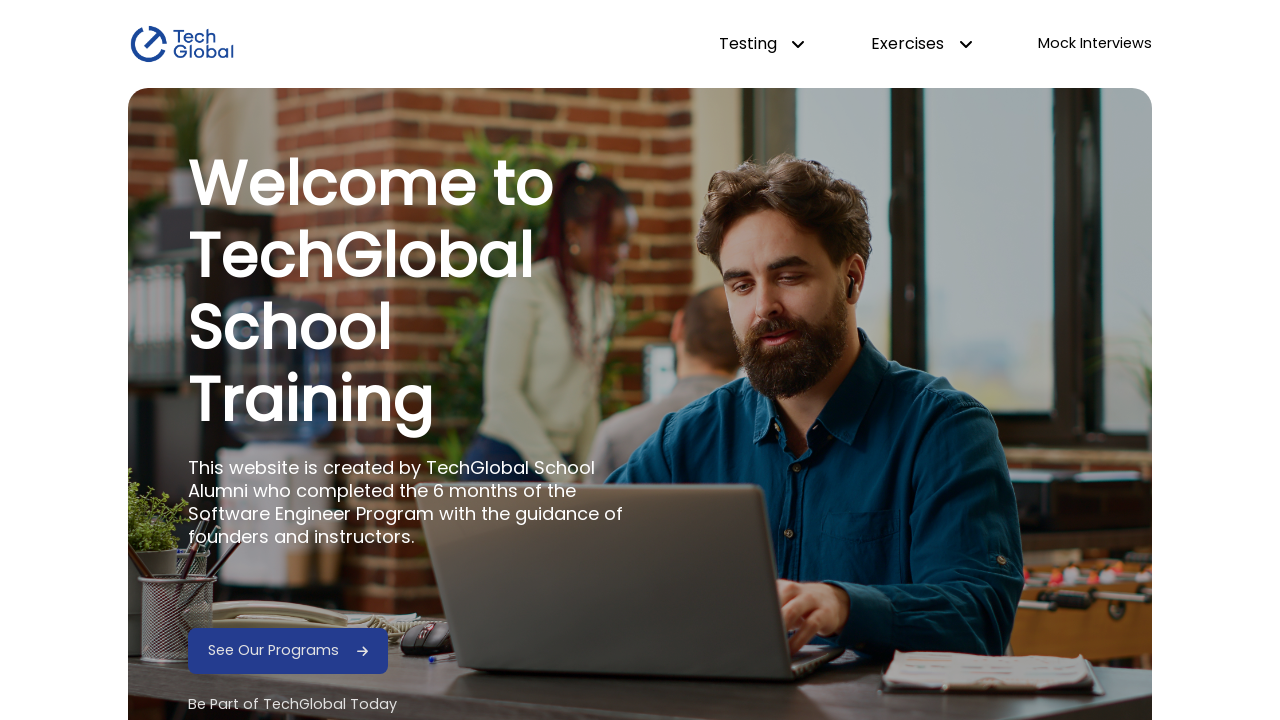

Header menu elements loaded
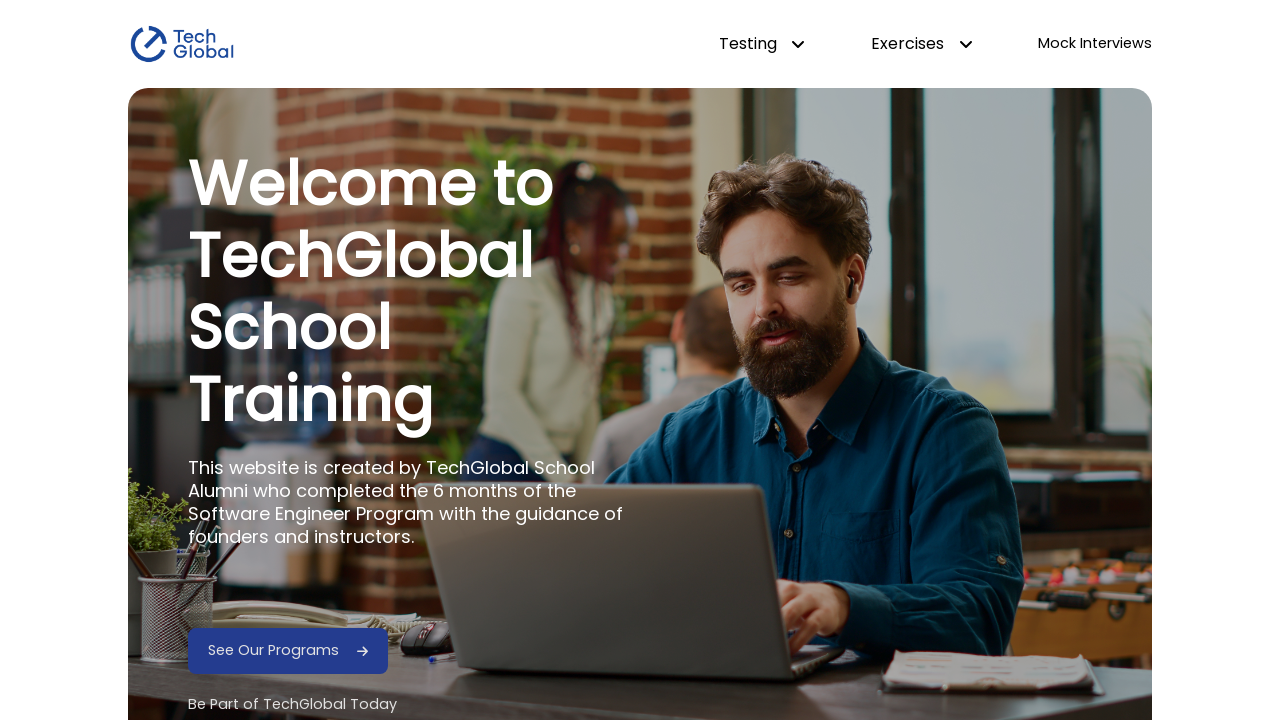

Validated that header contains exactly 3 menu items
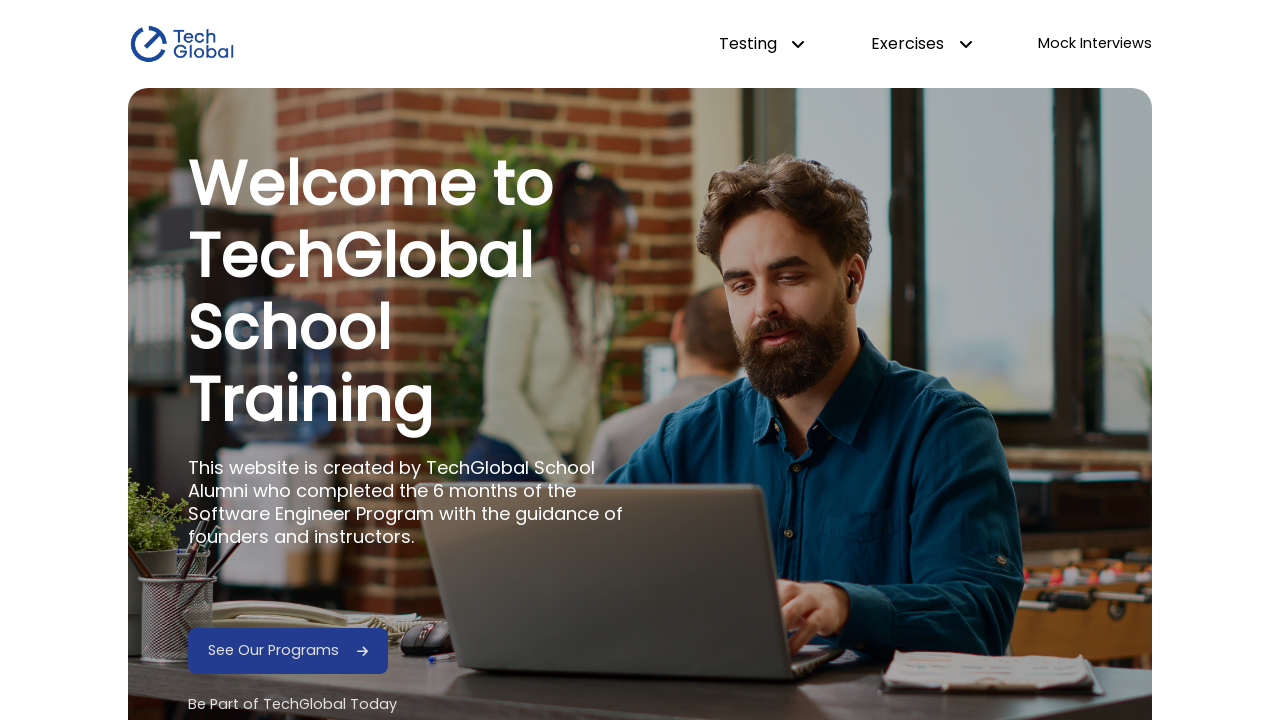

Validated header menu item 1: 'Testing'
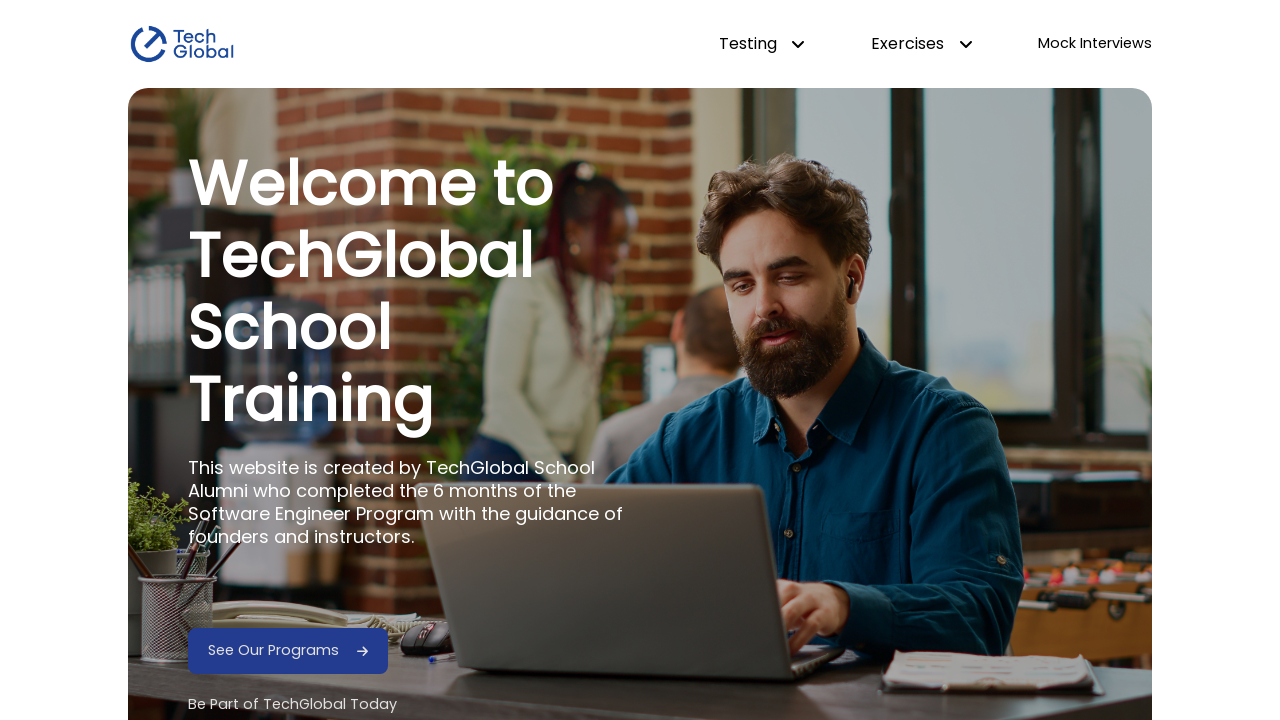

Validated header menu item 2: 'Exercises'
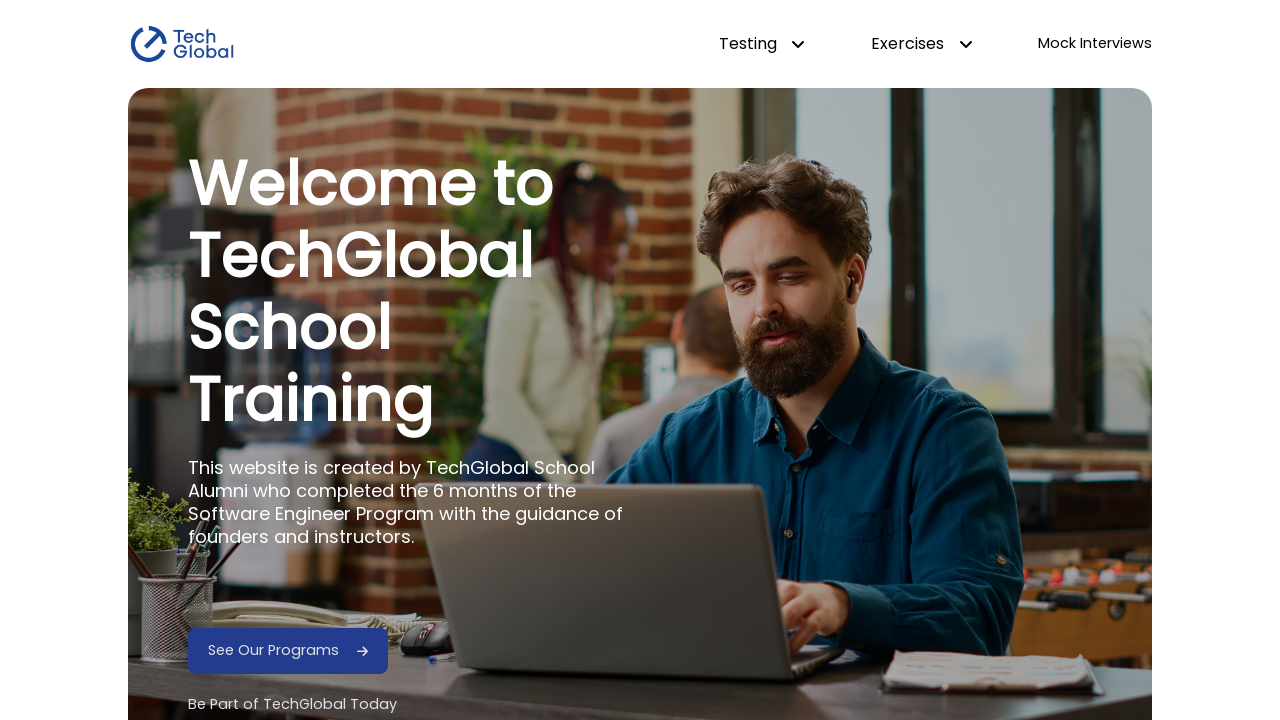

Validated header menu item 3: 'Mock Interviews'
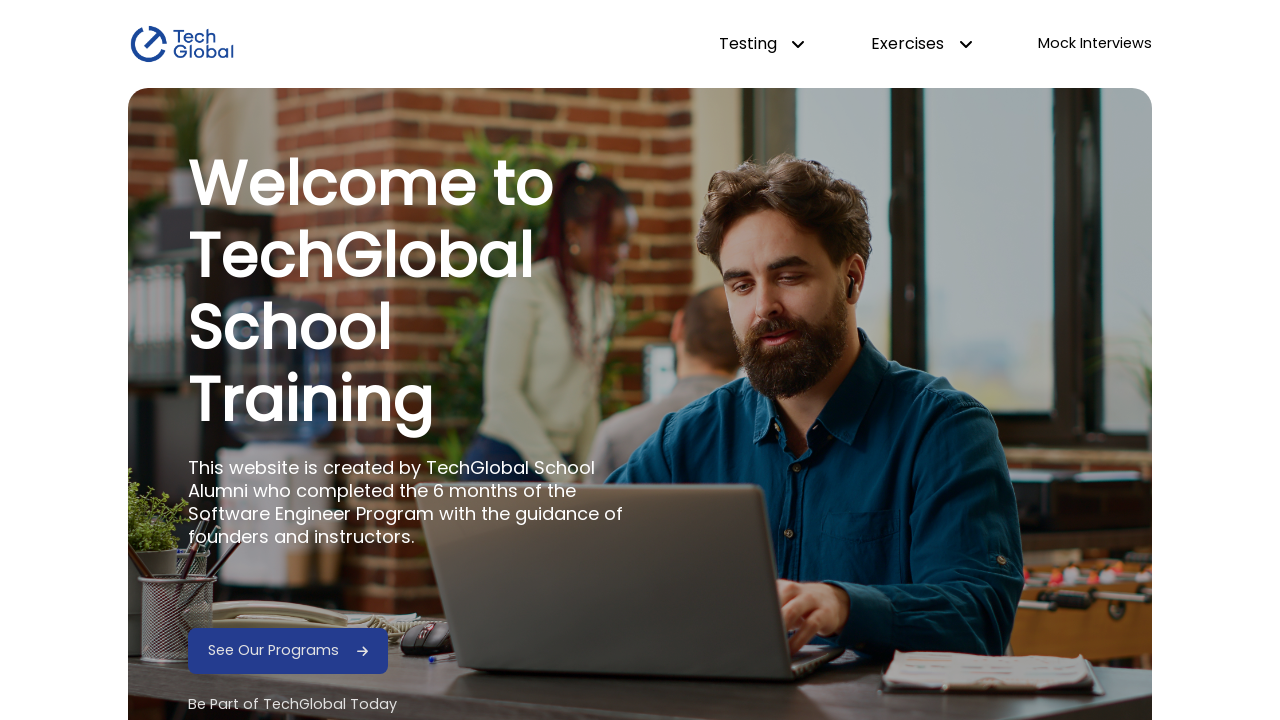

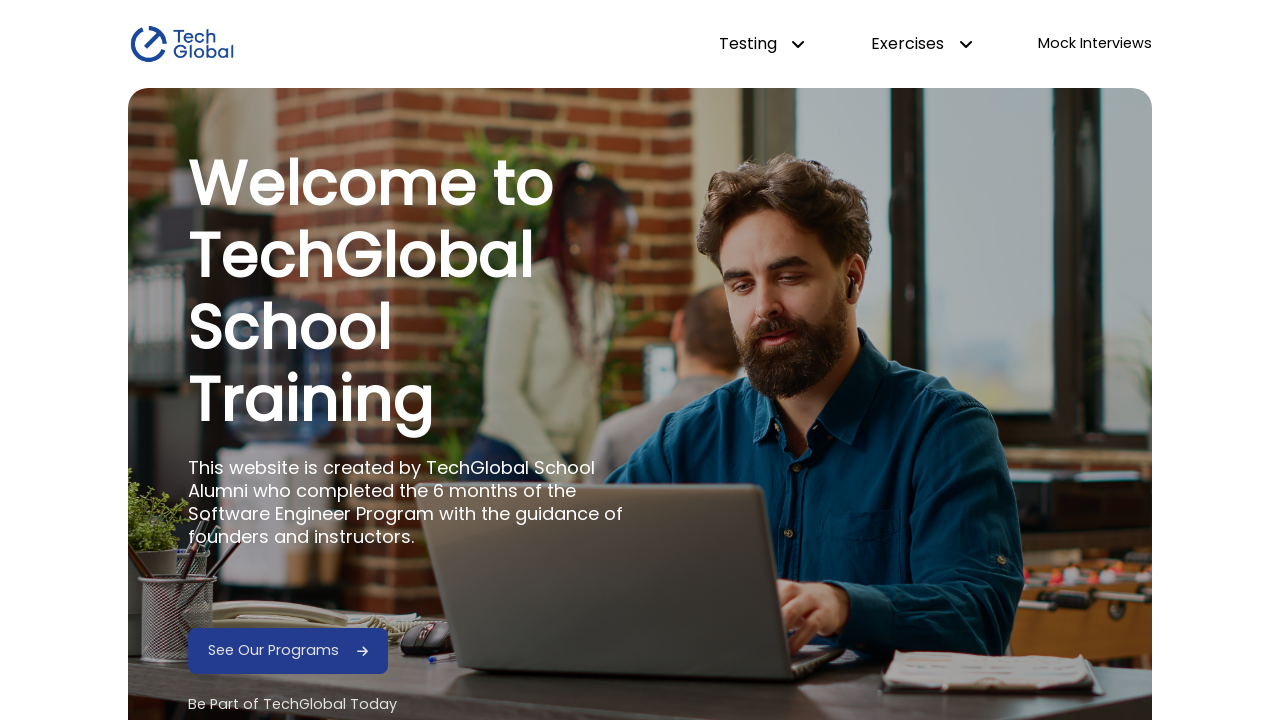